Navigates to the shop page and clicks the add button for the third product (Nokia) - this test was disabled in original

Starting URL: https://rahulshettyacademy.com/angularpractice/

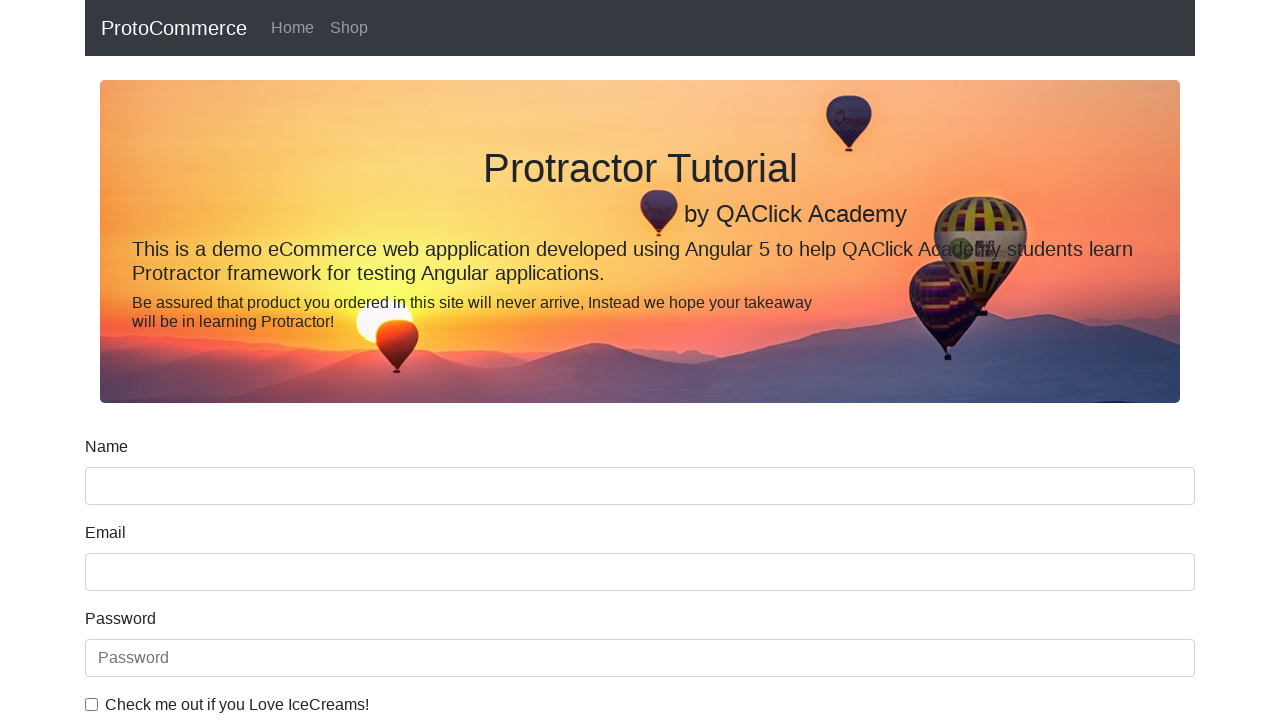

Clicked Shop link to navigate to shop page at (349, 28) on a[href='/angularpractice/shop']
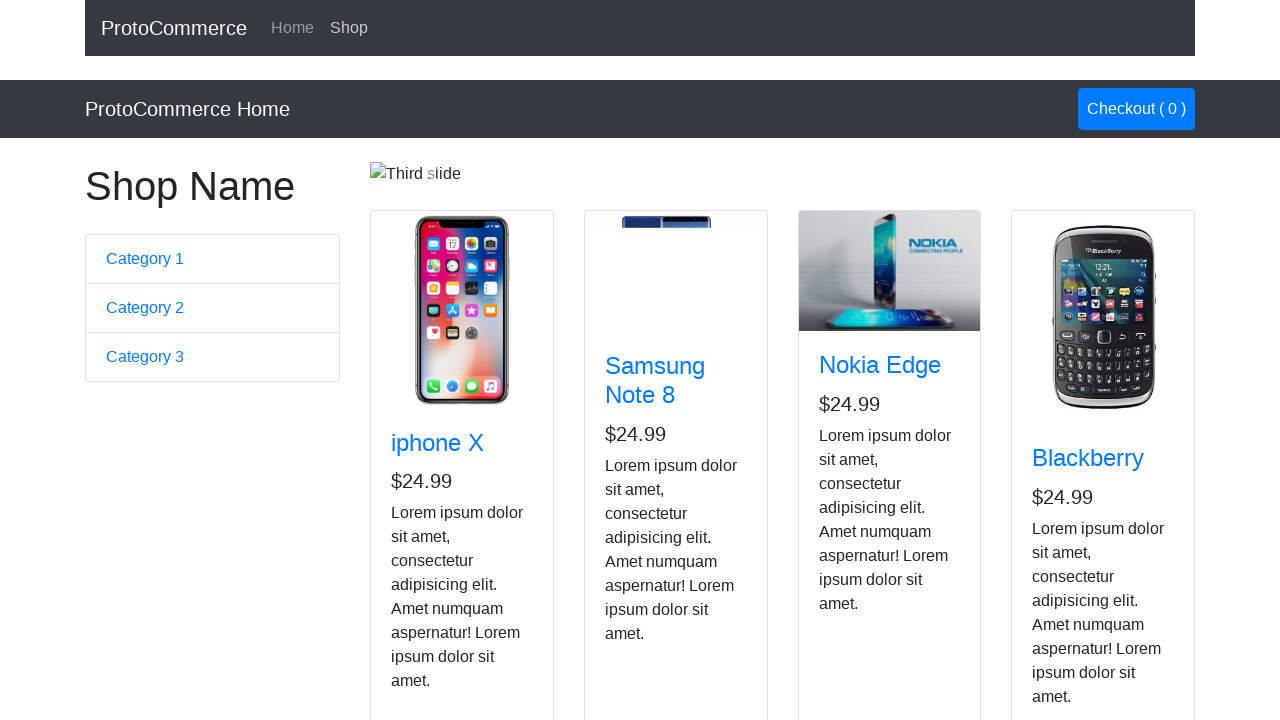

Waited for products to load (third product visible)
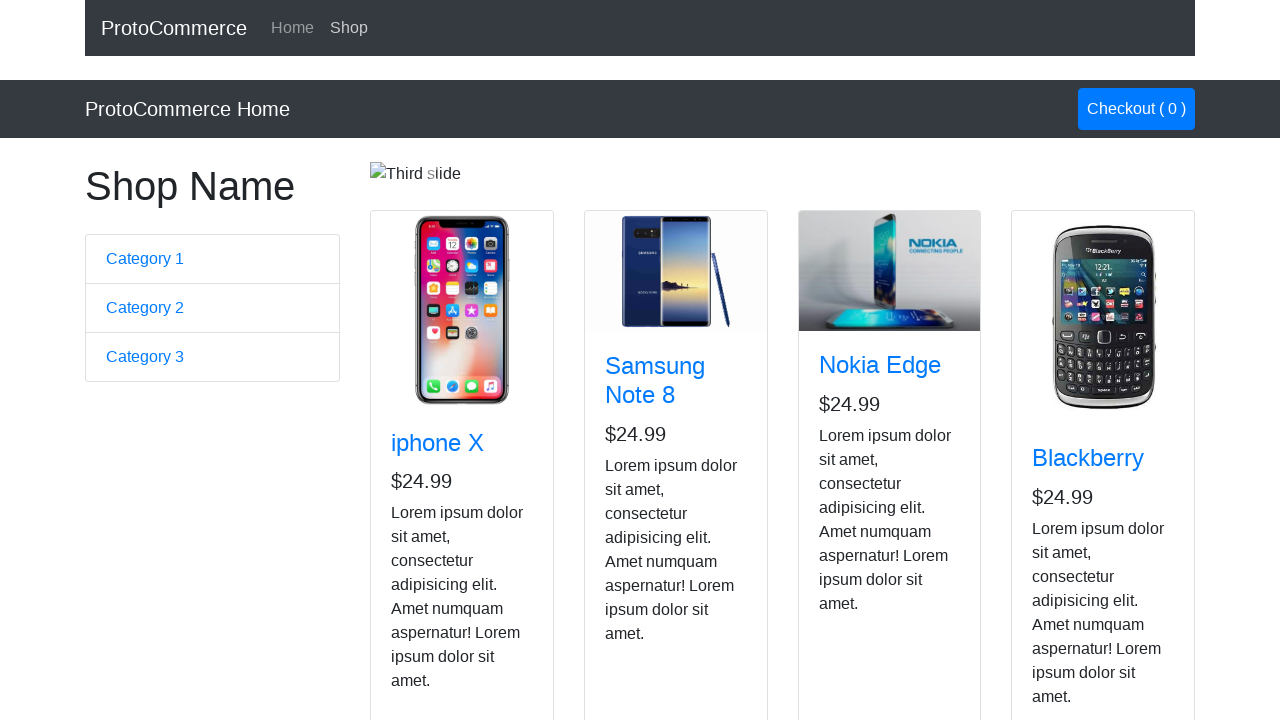

Clicked Add button for third product (Nokia) at (854, 528) on app-card:nth-child(3) .btn-info
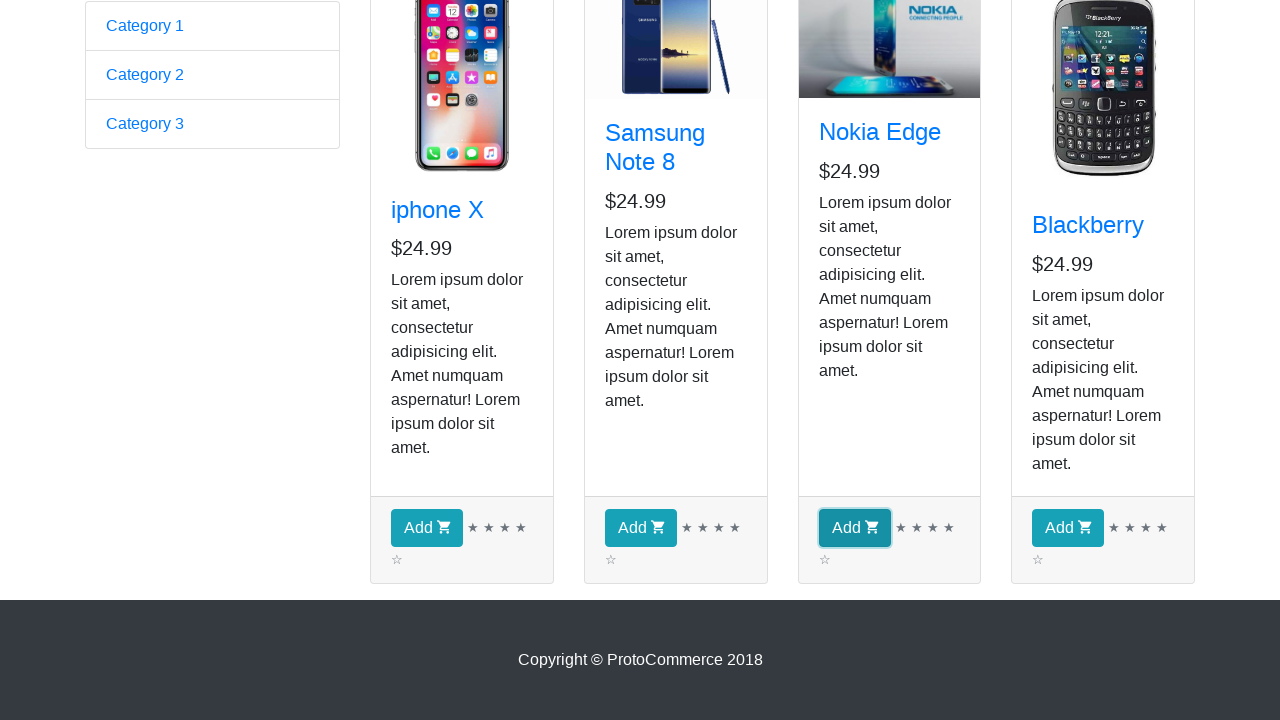

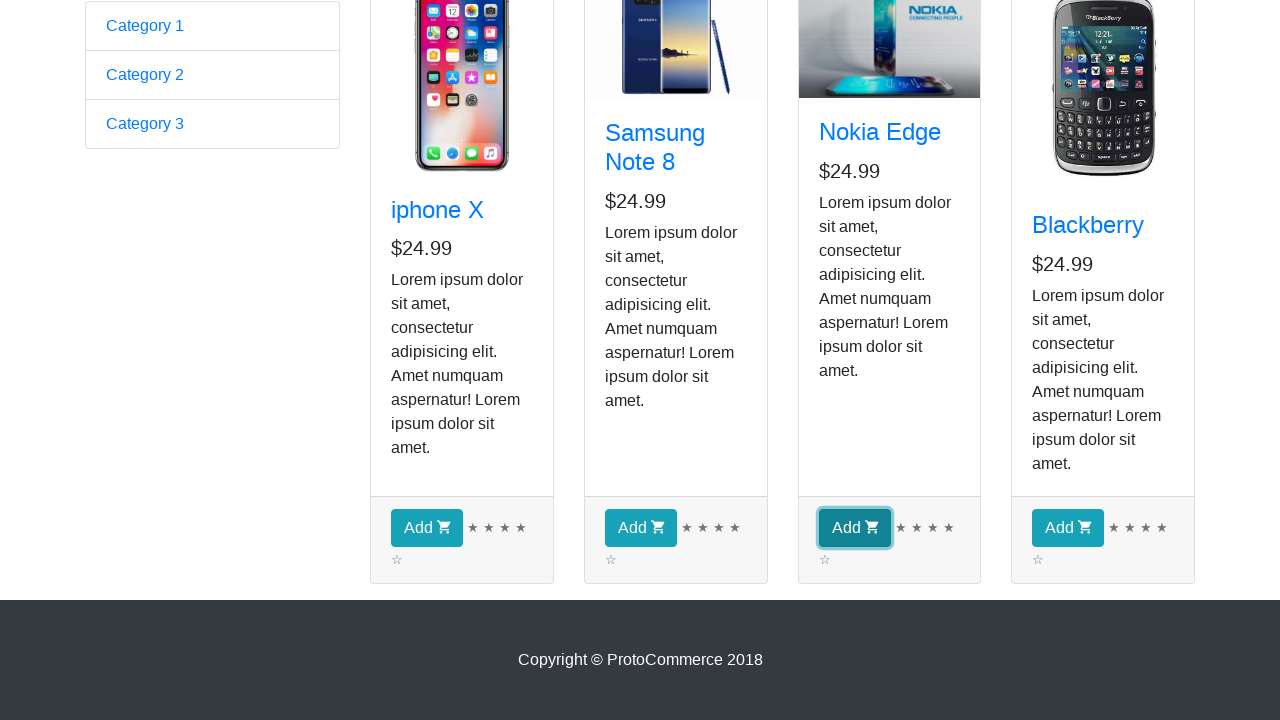